Tests JavaScript confirm dialog by clicking confirm button and accepting it

Starting URL: https://the-internet.herokuapp.com/

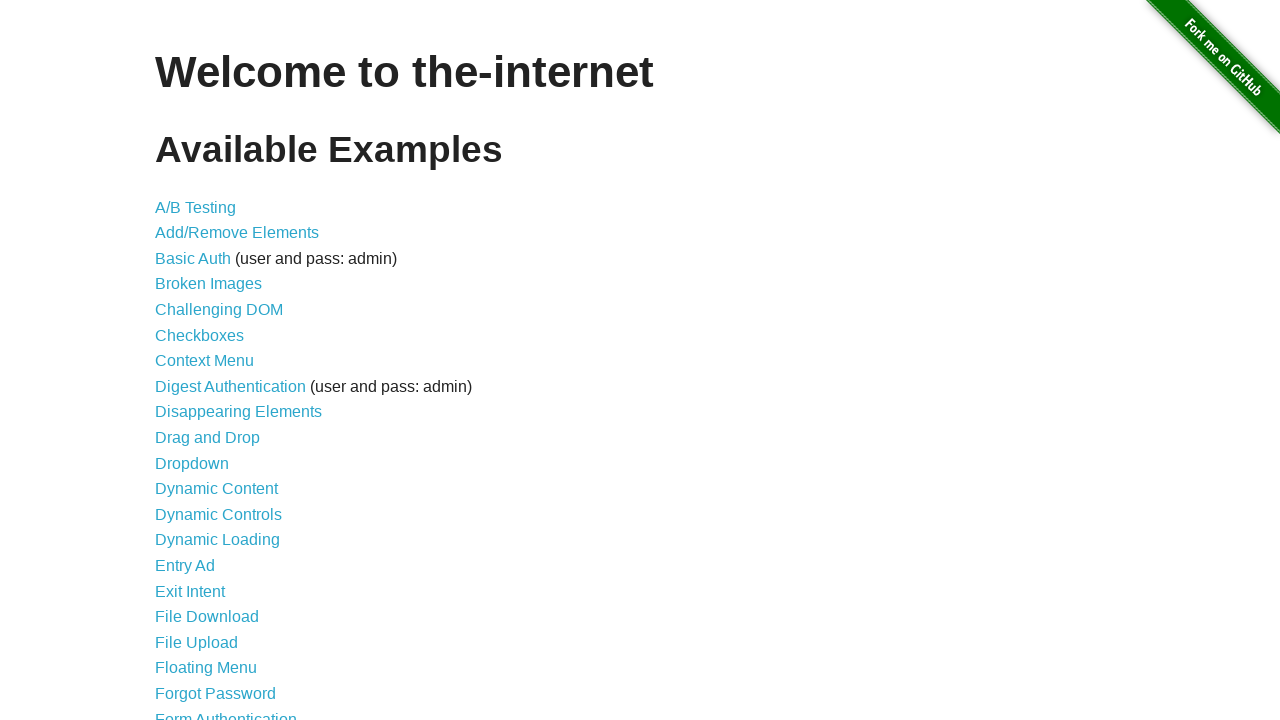

Clicked on 'JavaScript Alerts' link at (214, 361) on text="JavaScript Alerts"
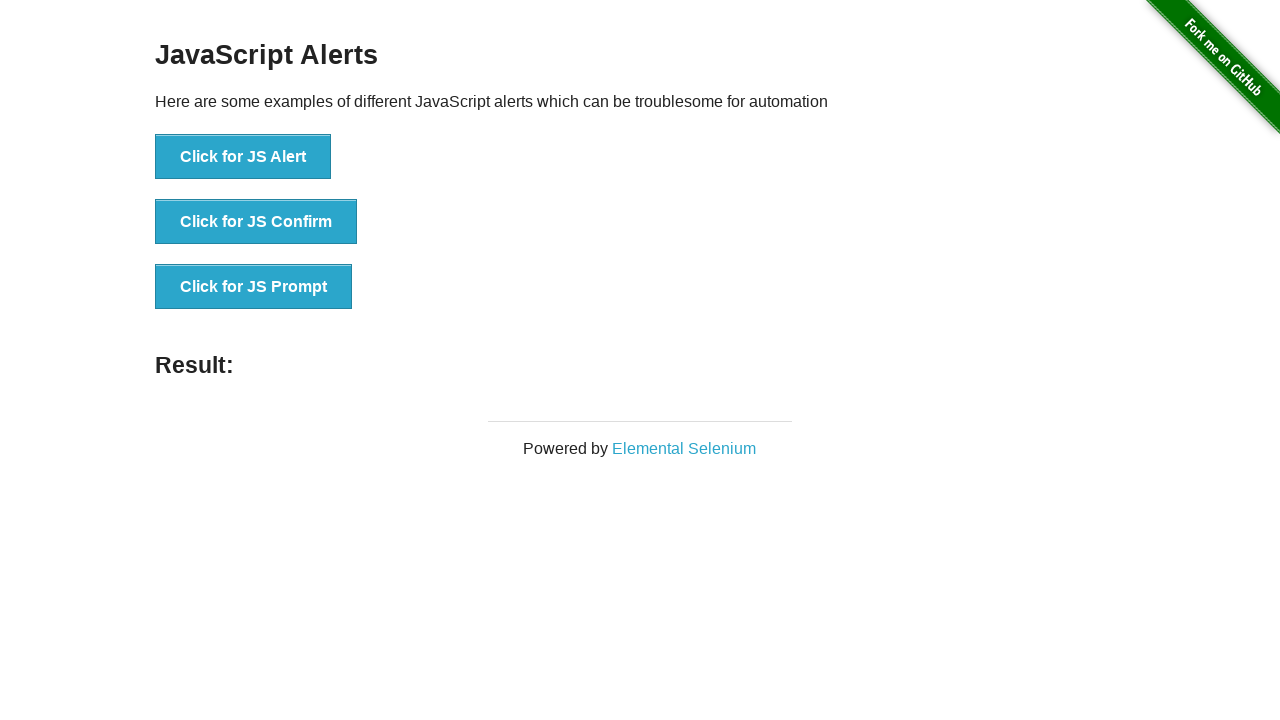

Set up dialog handler to accept confirm dialogs
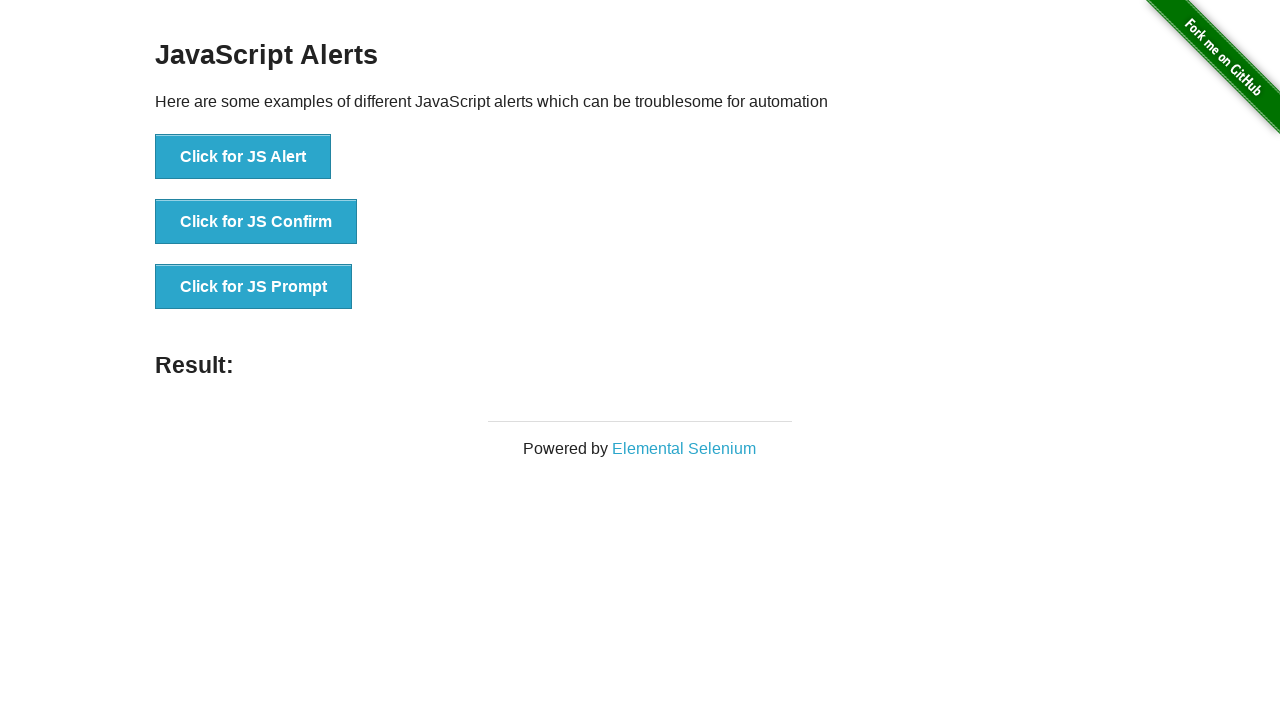

Clicked 'Click for JS Confirm' button to trigger confirm dialog at (256, 222) on xpath=//button[text()="Click for JS Confirm"]
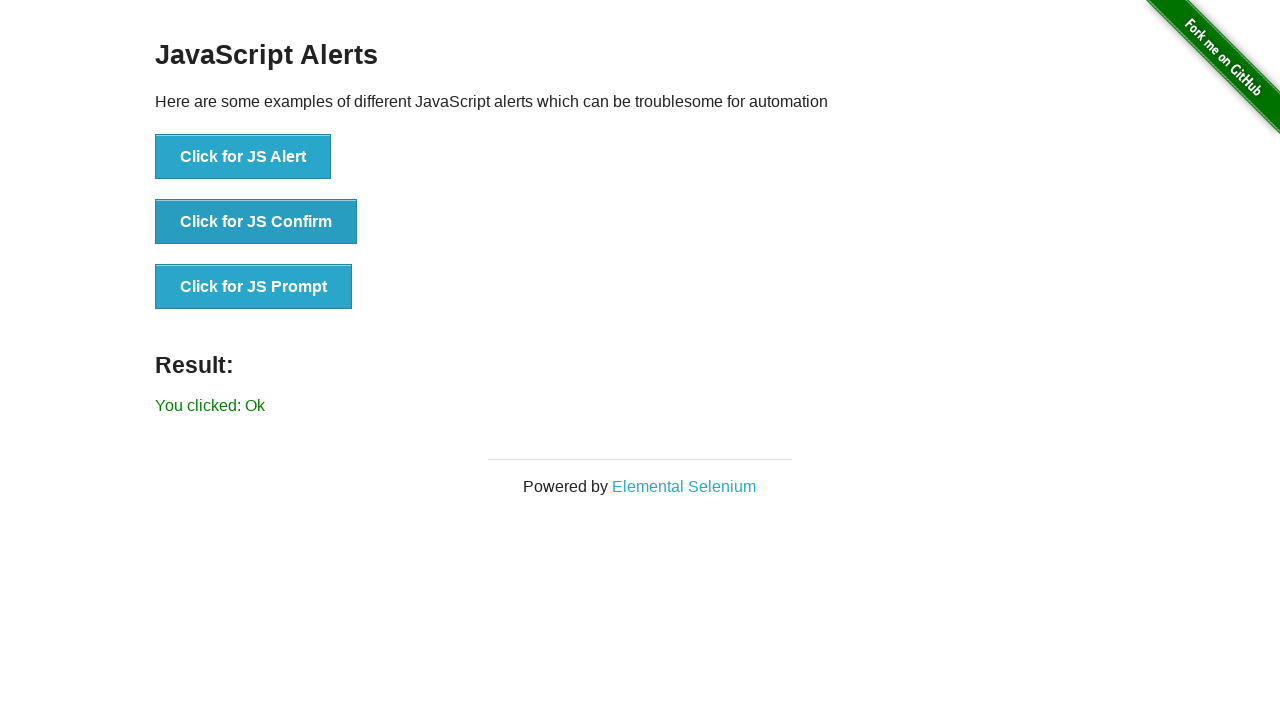

Retrieved result message from #result element
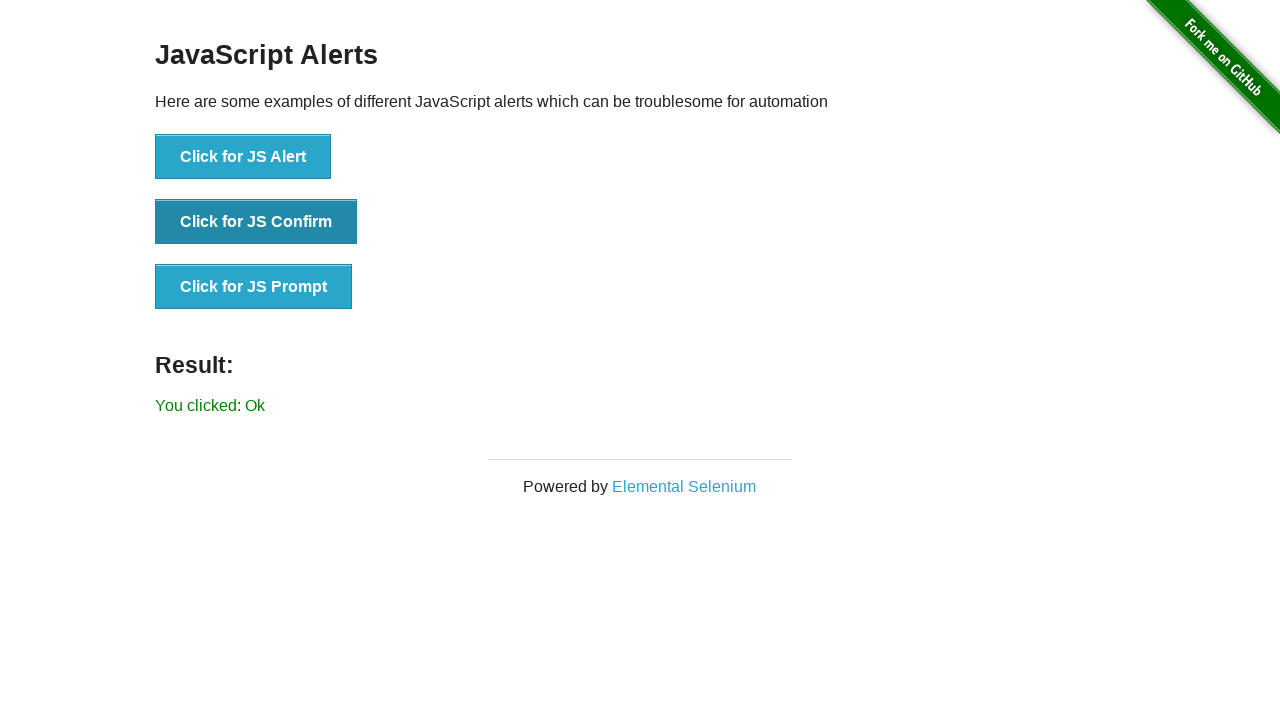

Verified result message is 'You clicked: Ok'
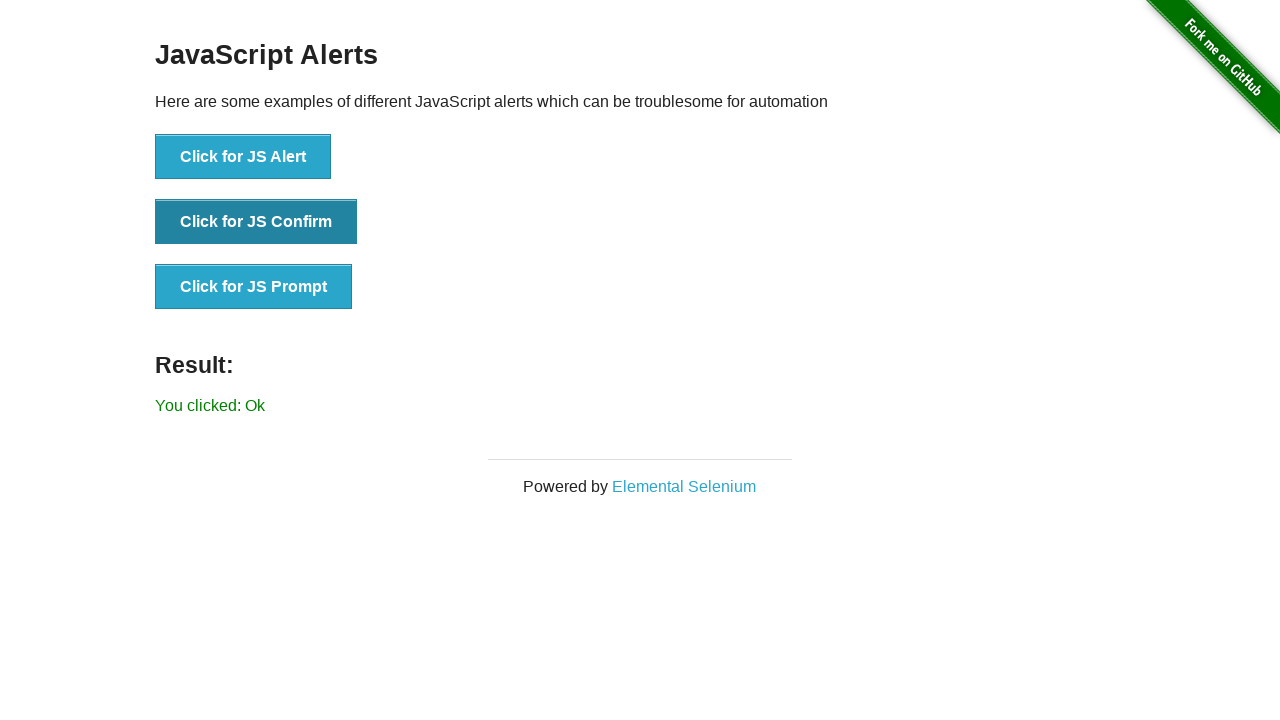

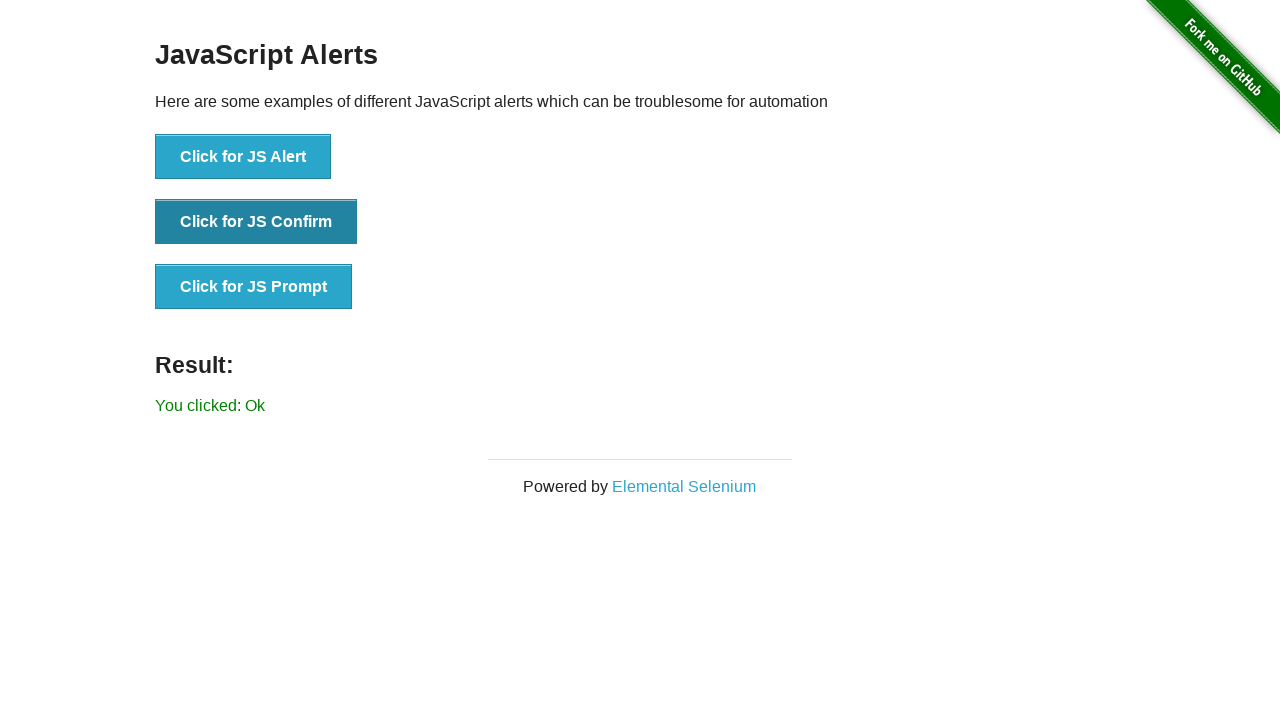